Navigates to Wise Quarter homepage and verifies the page title contains the expected text

Starting URL: https://www.wisequarter.com

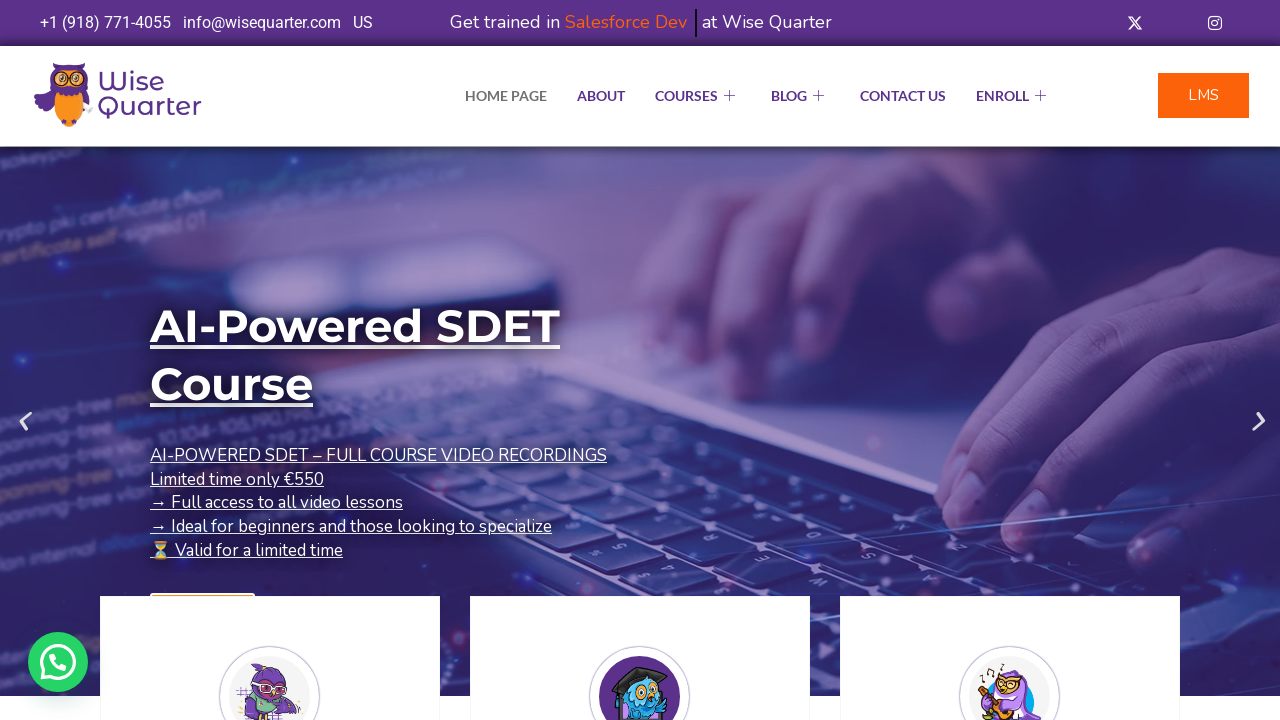

Waited for page to load (domcontentloaded state)
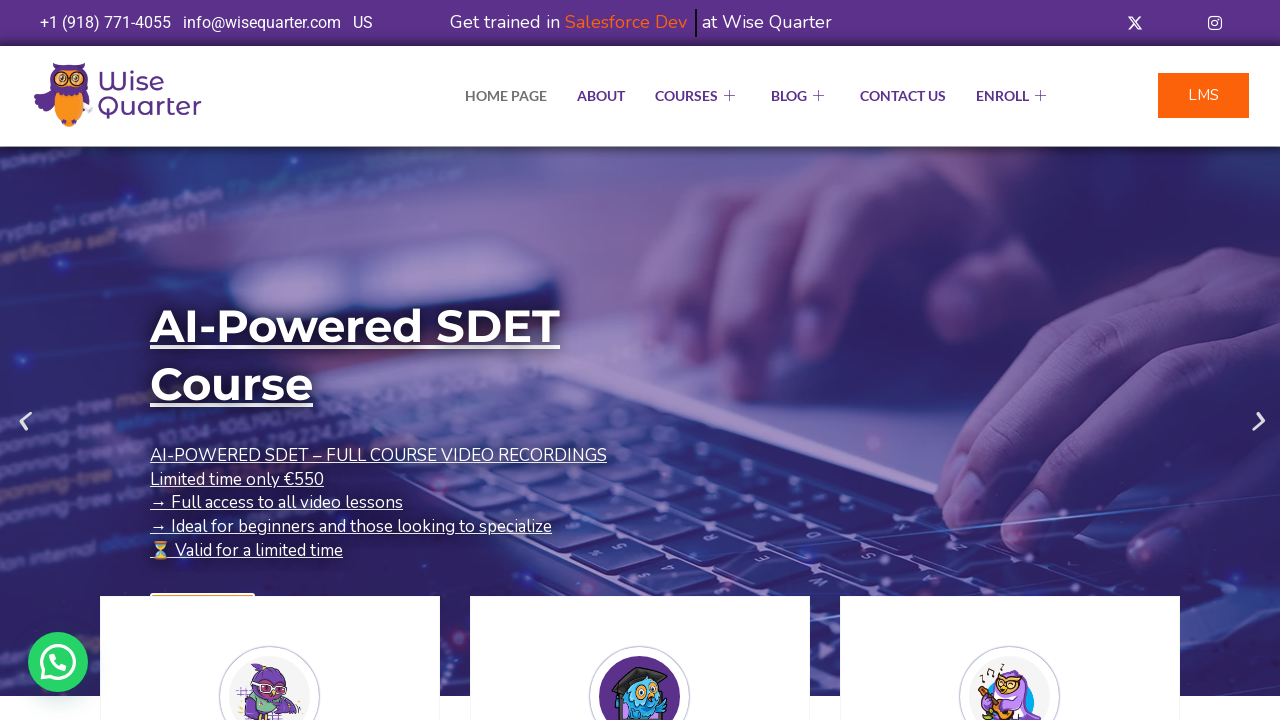

Retrieved page title: 'IT Bootcamp Courses, Online Classes - Wise Quarter Course'
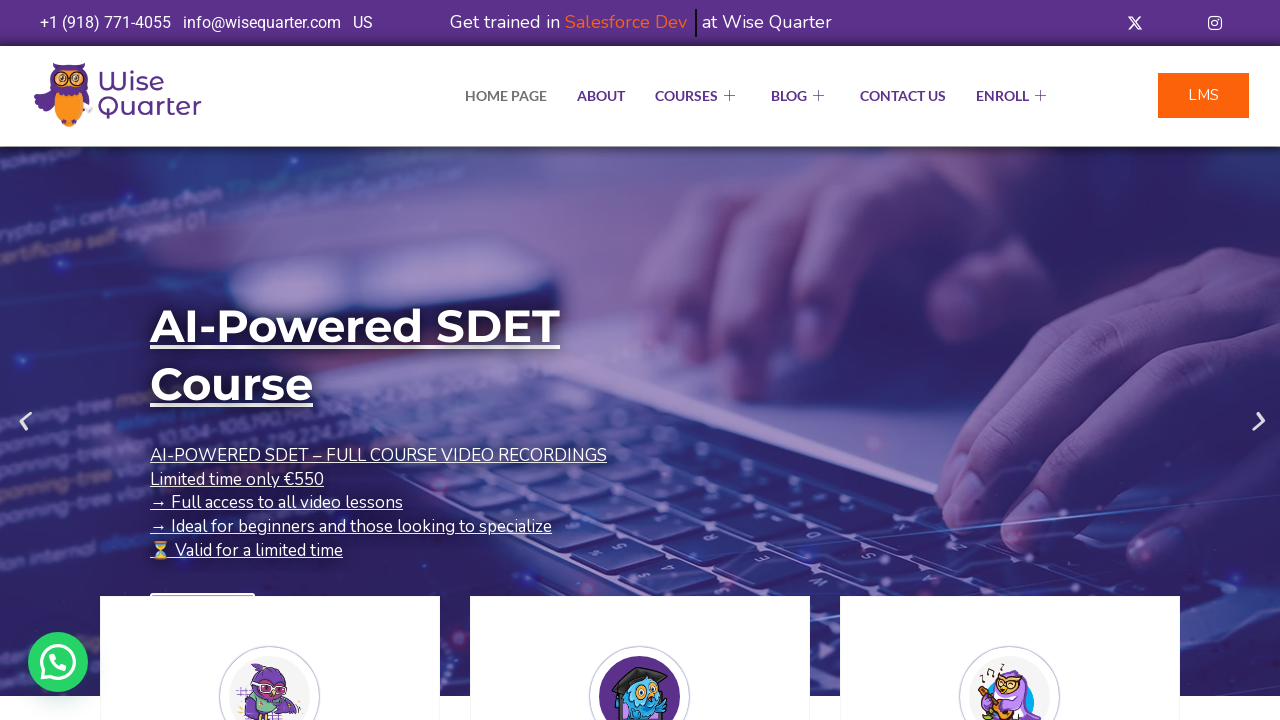

Verified that page title contains 'Wise Quarter'
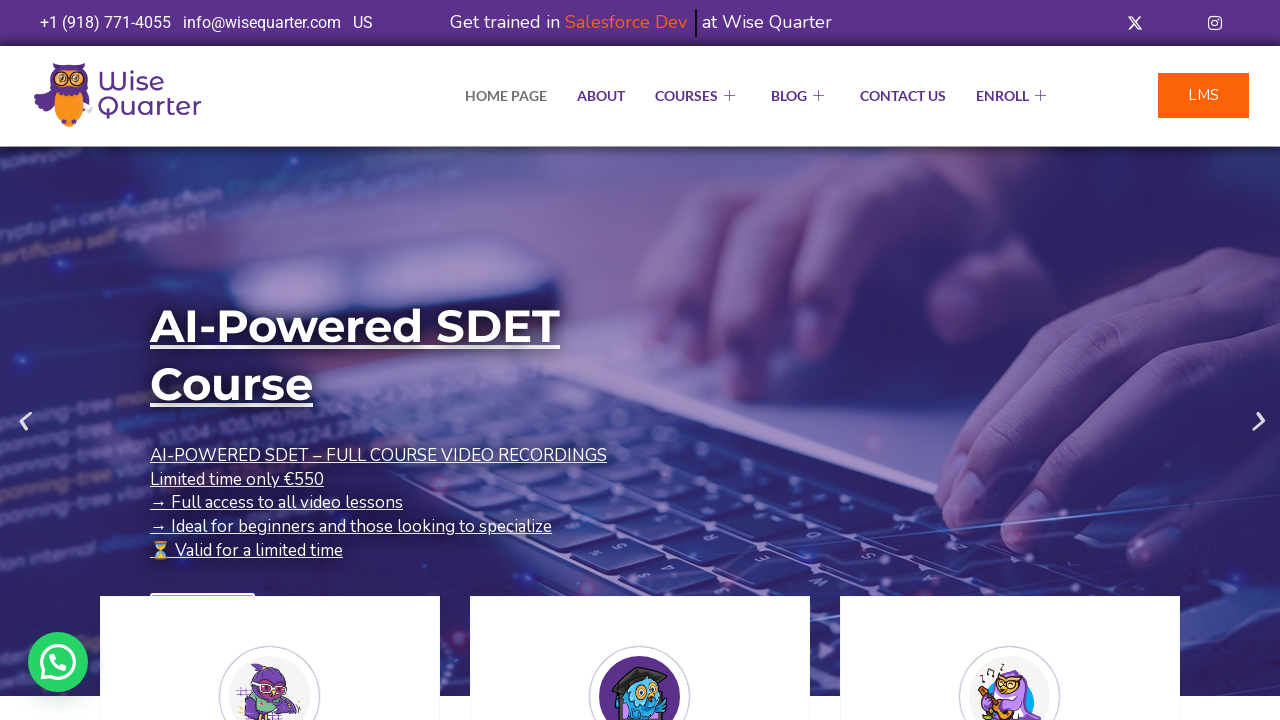

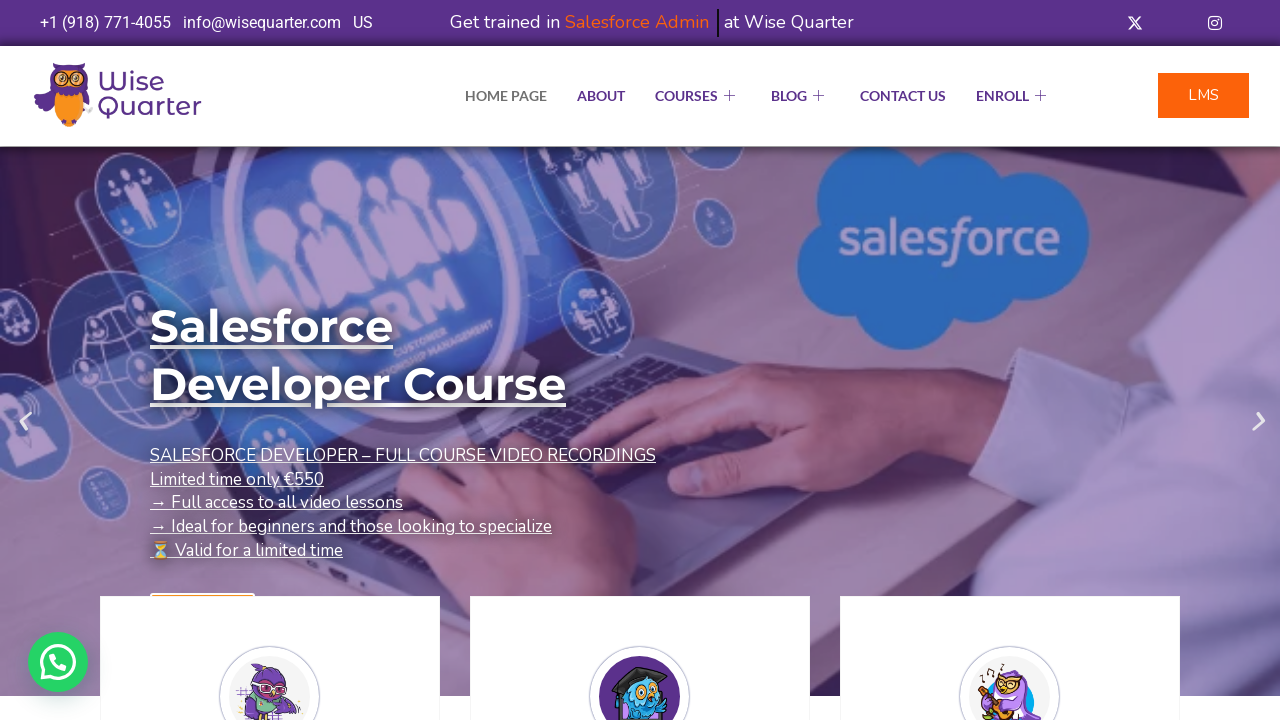